Tests adding a product to cart by finding "Beetroot" in the product list and clicking its "ADD TO CART" button

Starting URL: https://rahulshettyacademy.com/seleniumPractise/#/

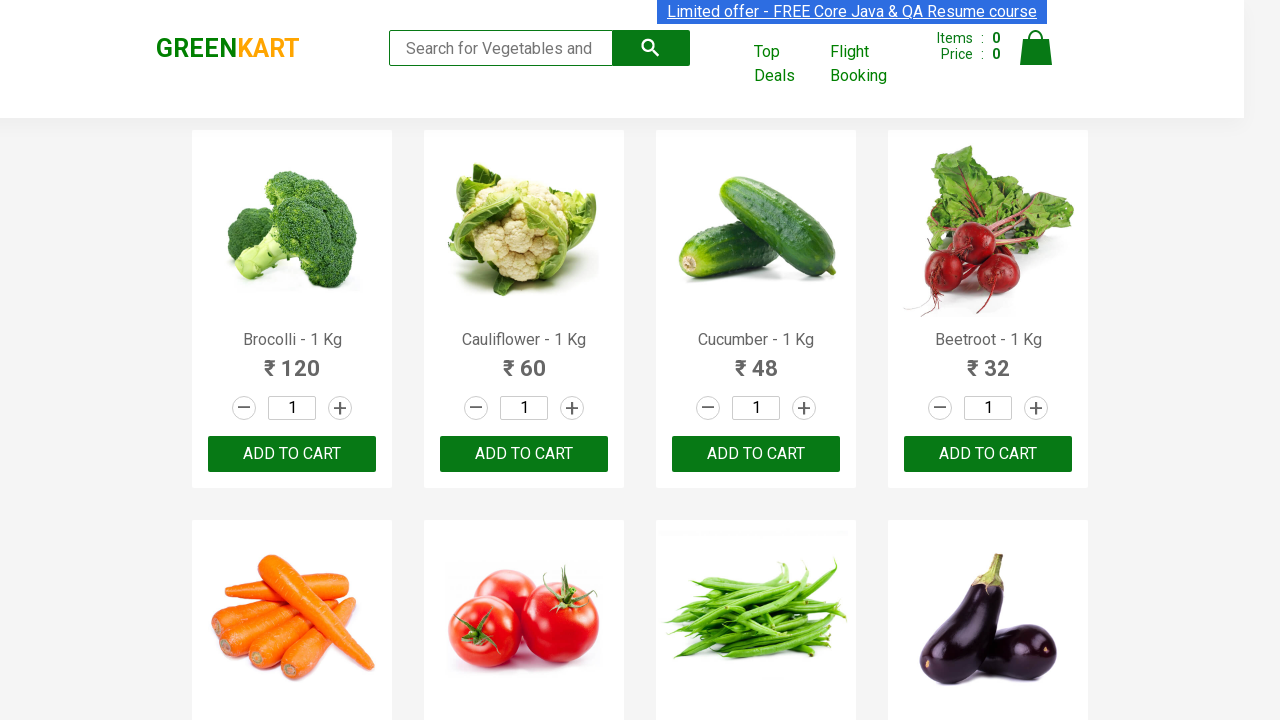

Waited for product names to load
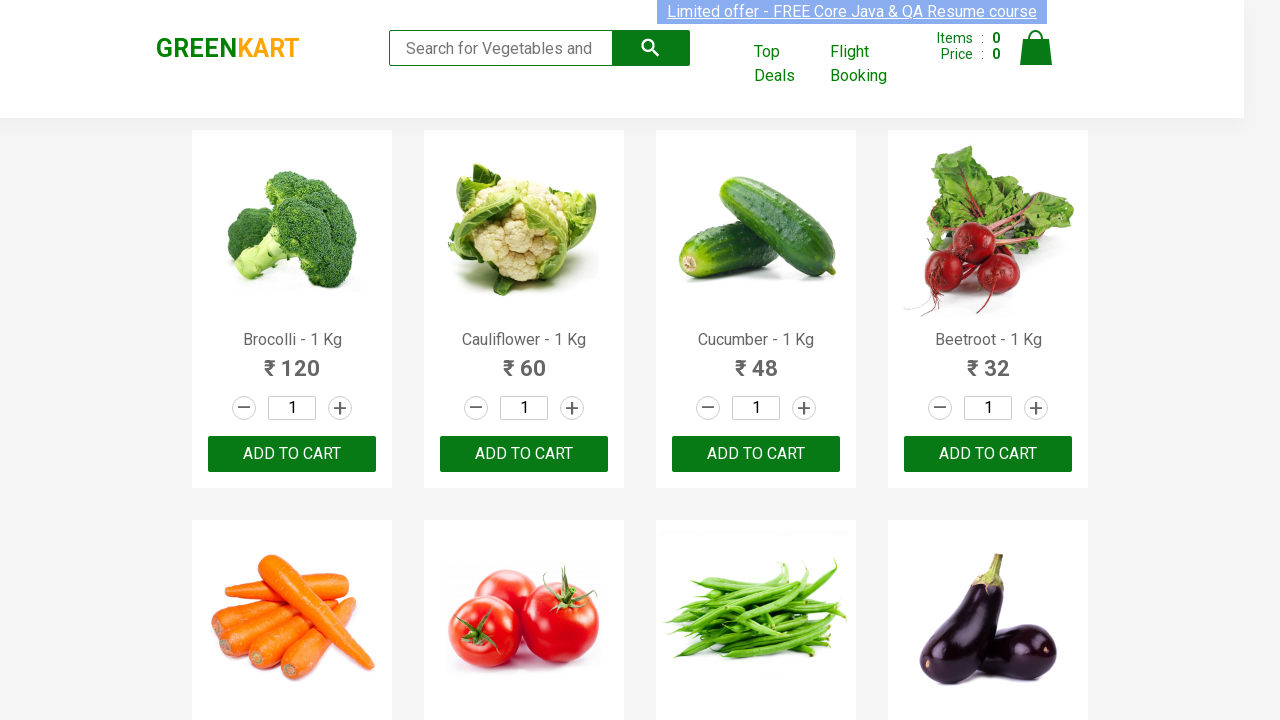

Retrieved all product name elements
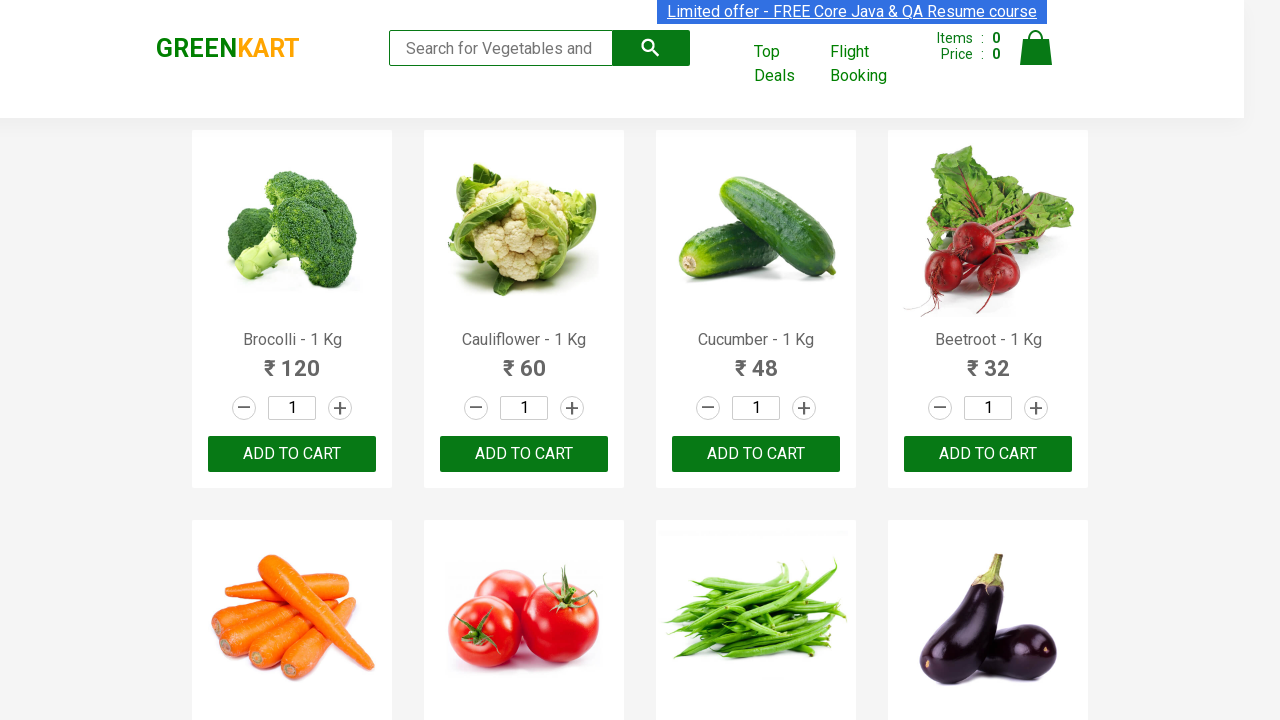

Checked product at index 0: Brocolli - 1 Kg
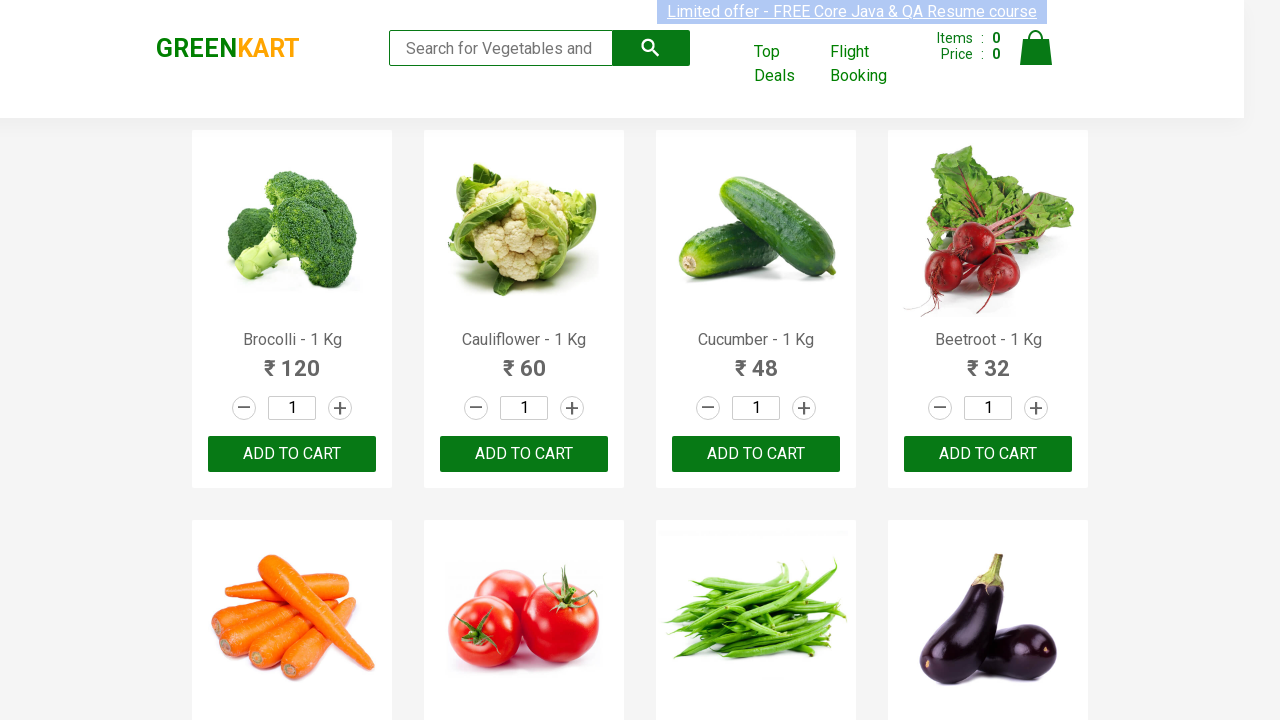

Checked product at index 1: Cauliflower - 1 Kg
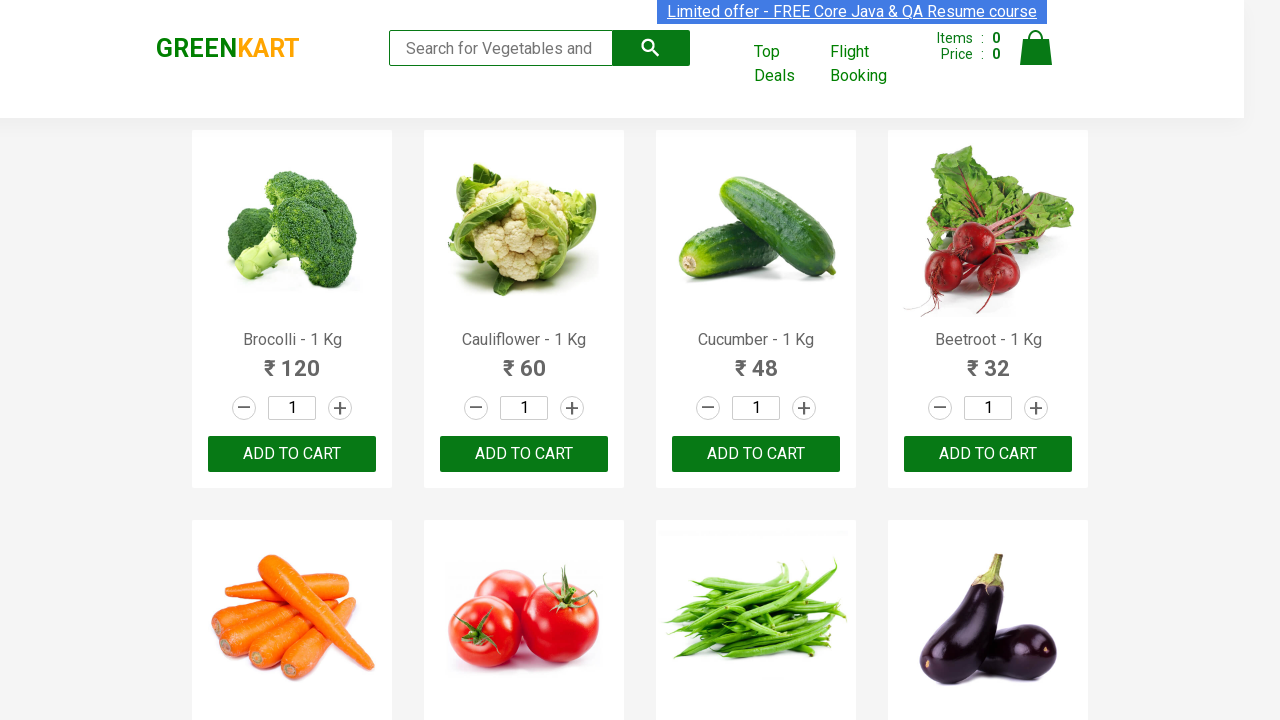

Checked product at index 2: Cucumber - 1 Kg
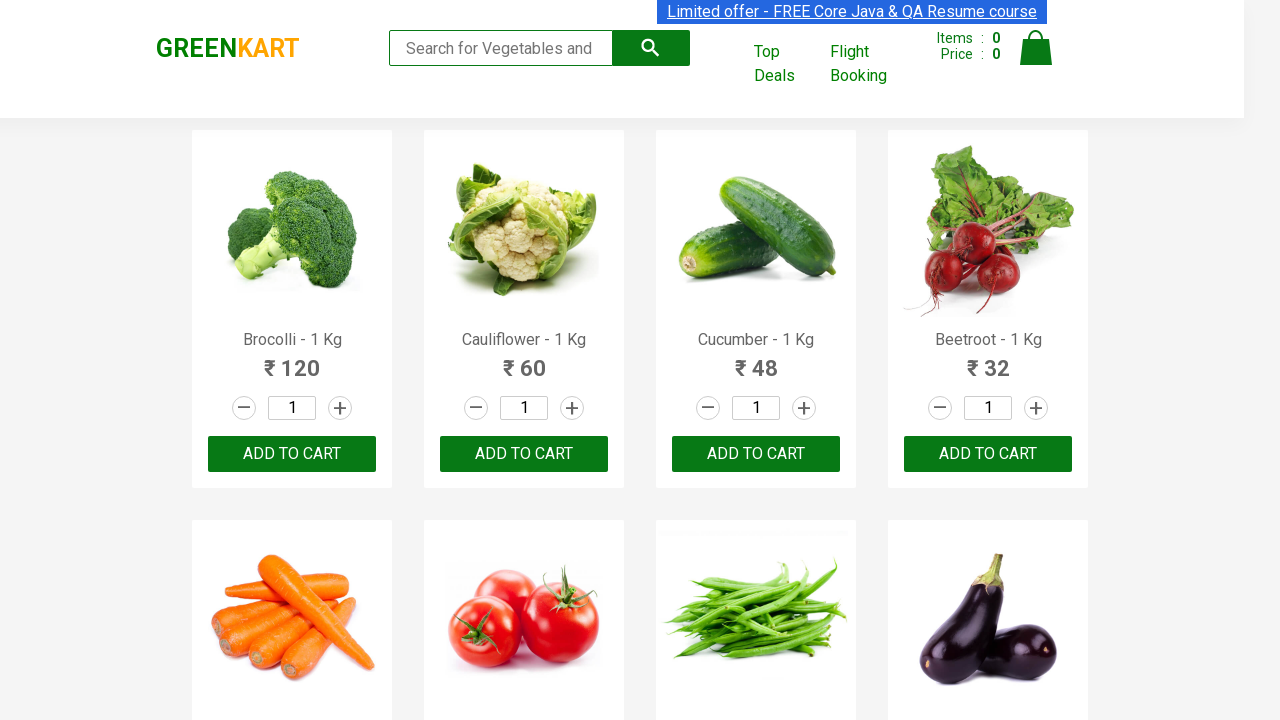

Checked product at index 3: Beetroot - 1 Kg
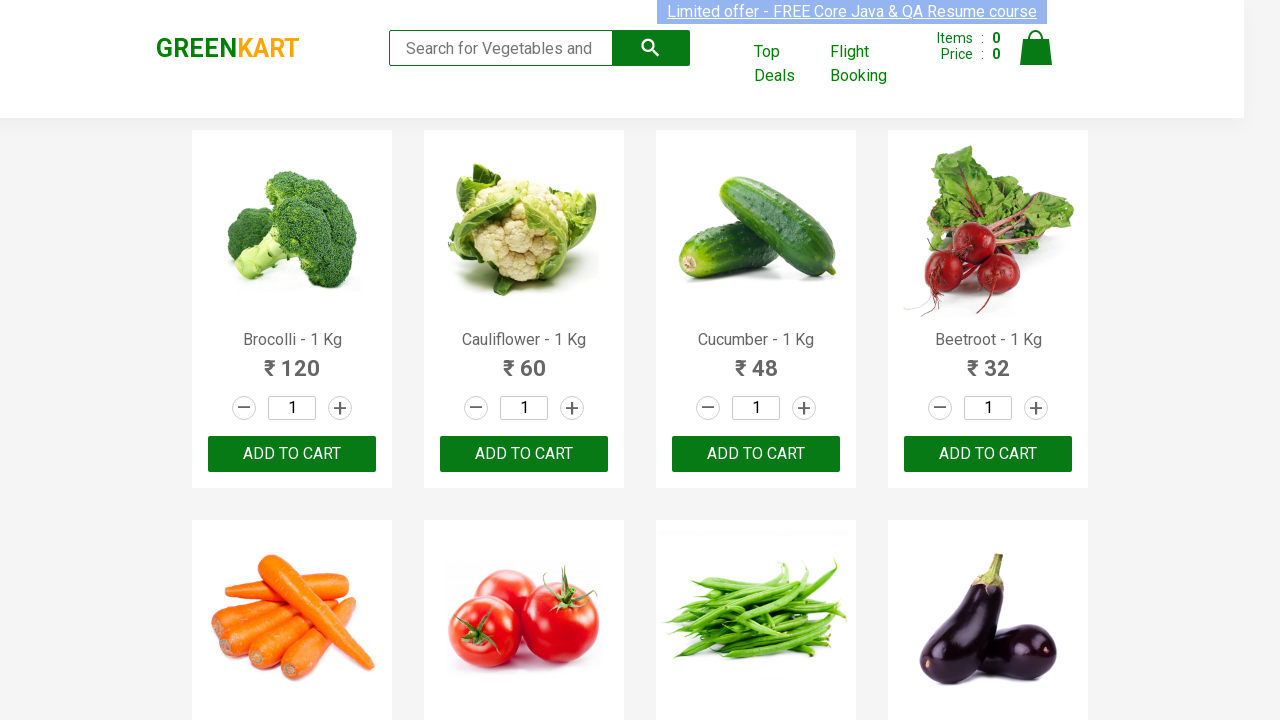

Found Beetroot and clicked its ADD TO CART button at (988, 454) on xpath=//button[text()='ADD TO CART'] >> nth=3
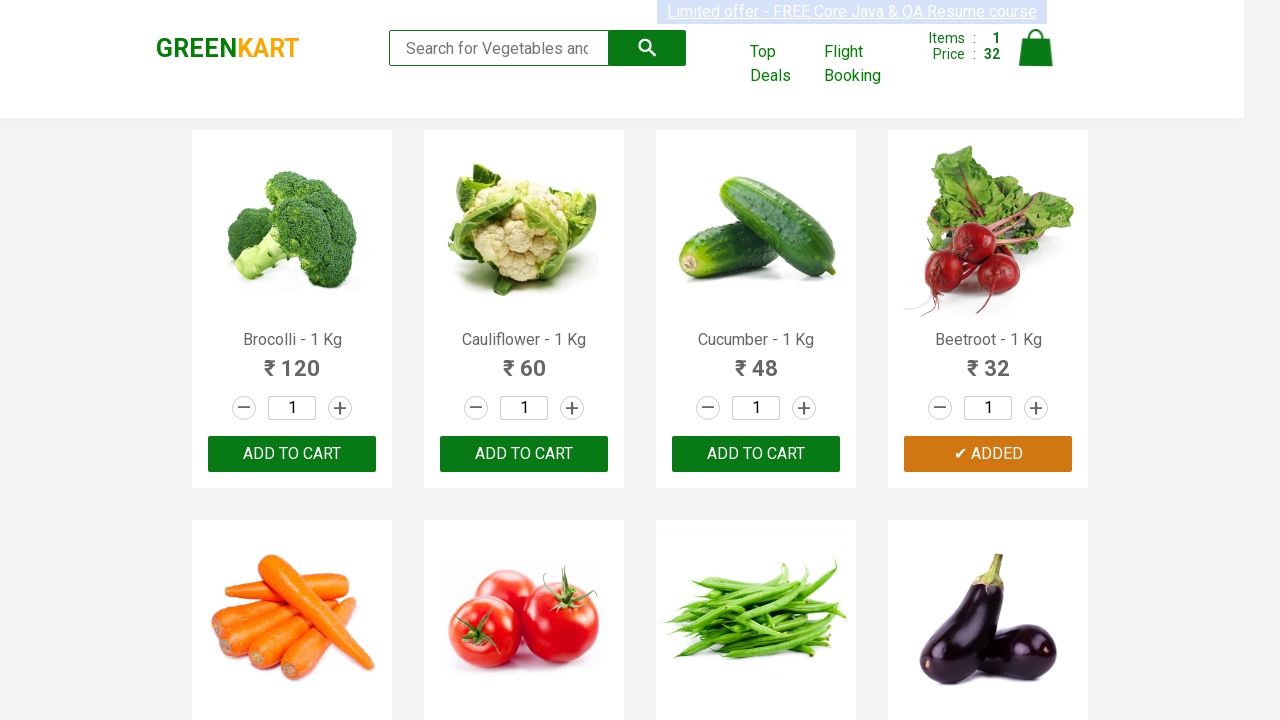

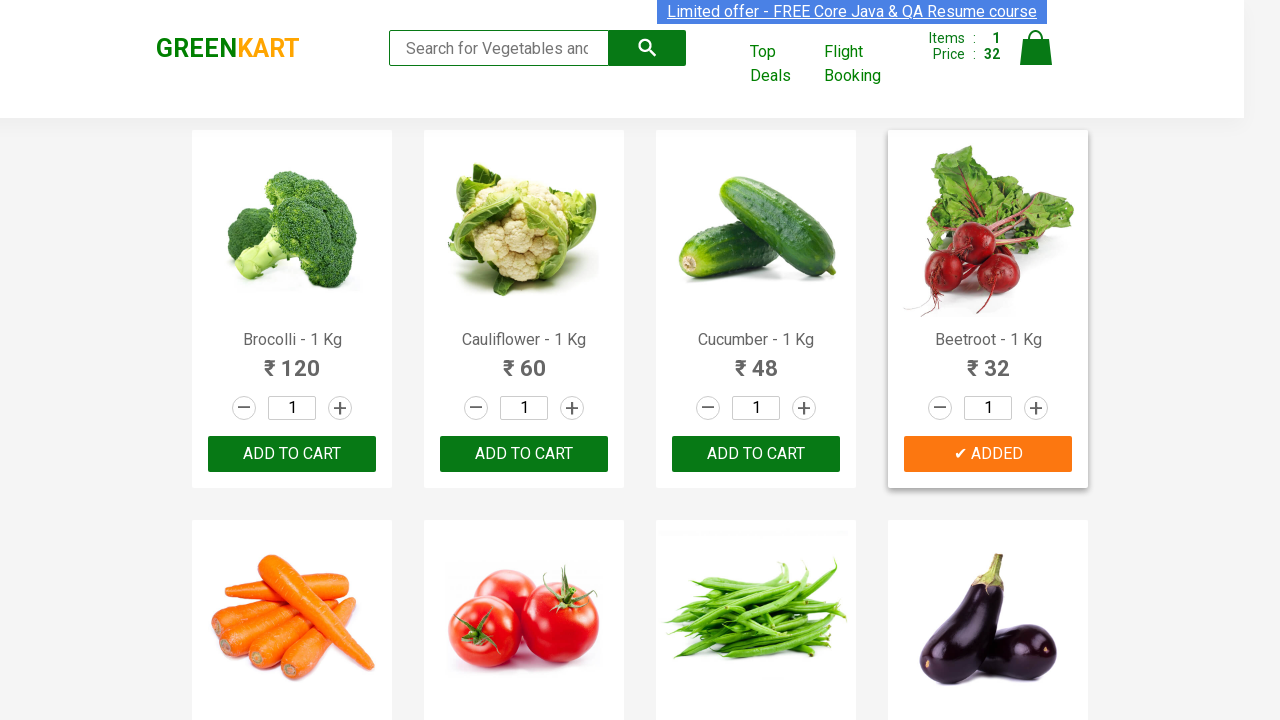